Navigates to a JavaScript-rendered quotes page and verifies that quote elements with text and author information are displayed correctly on the page.

Starting URL: https://quotes.toscrape.com/js/page/1/

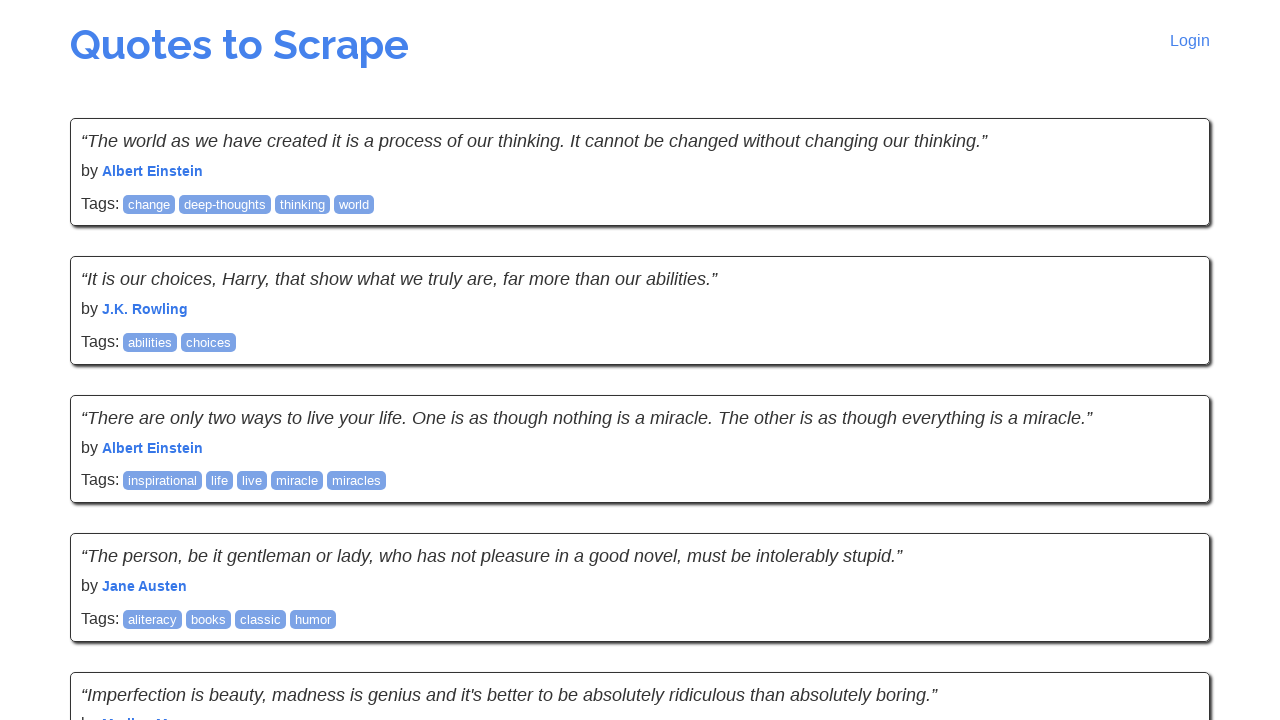

Waited for quote elements to load on page 1
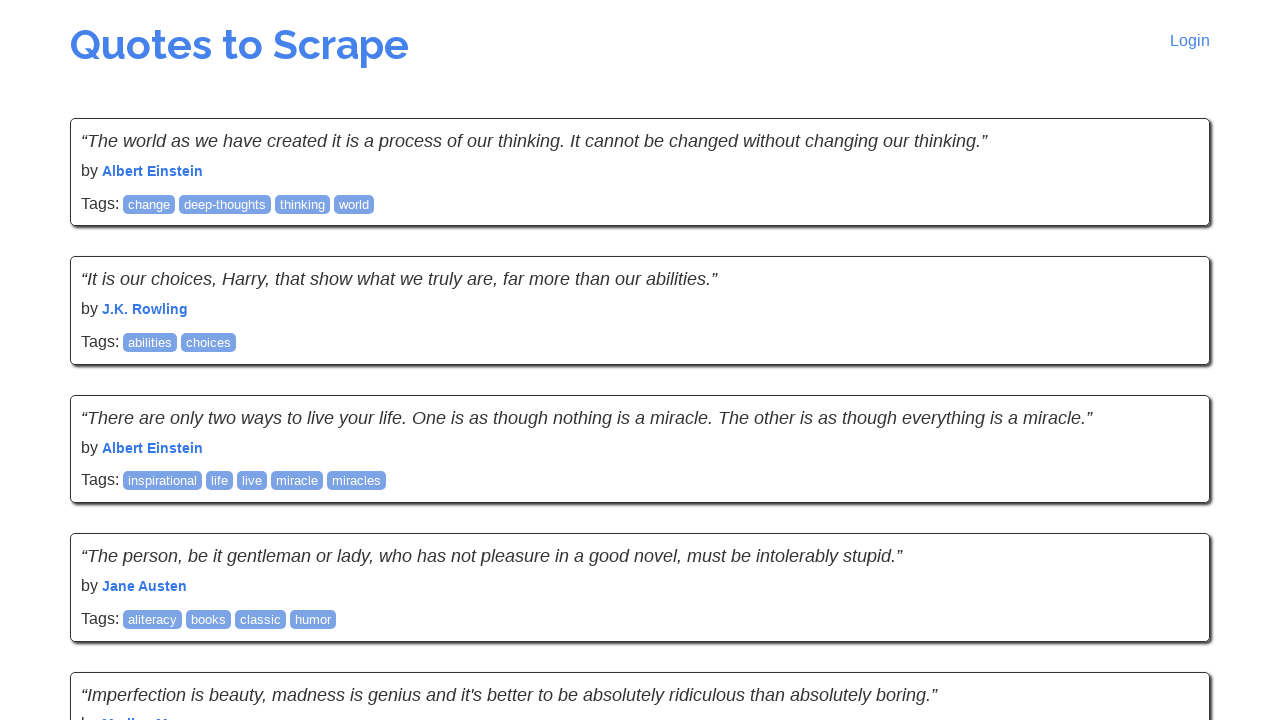

Located all quote elements on the page
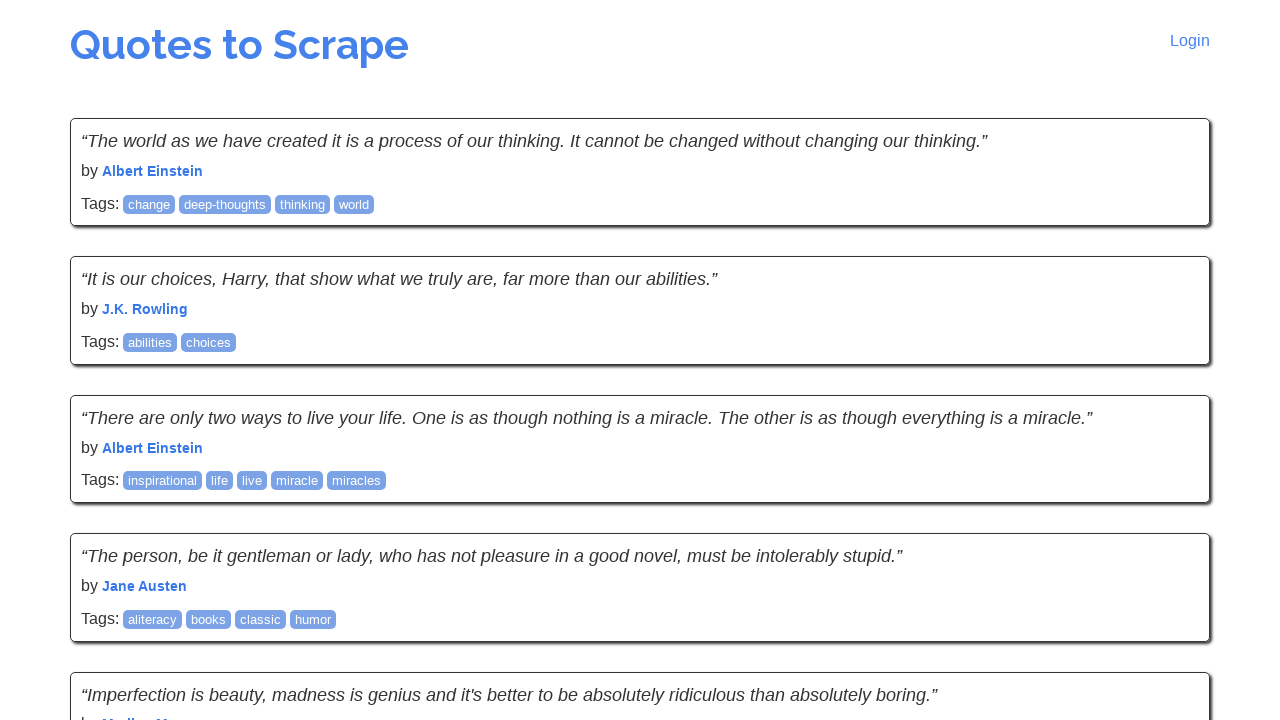

Selected the first quote element
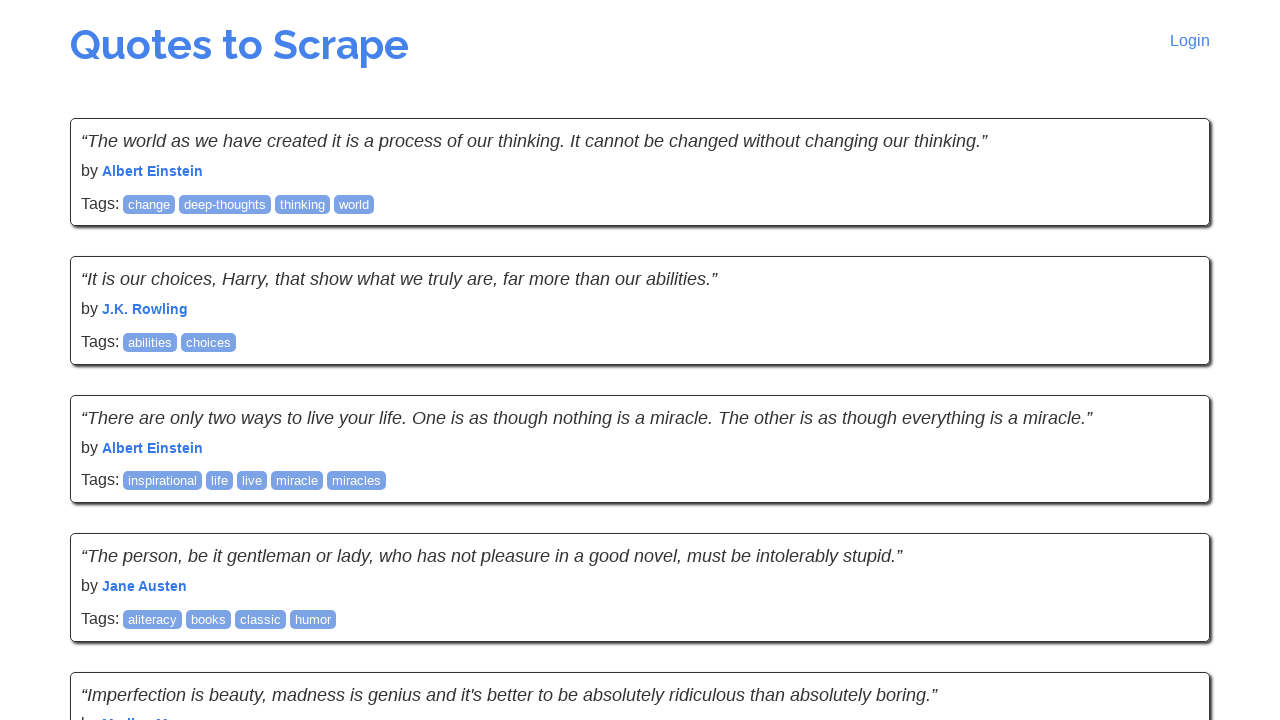

Verified quote text element is visible
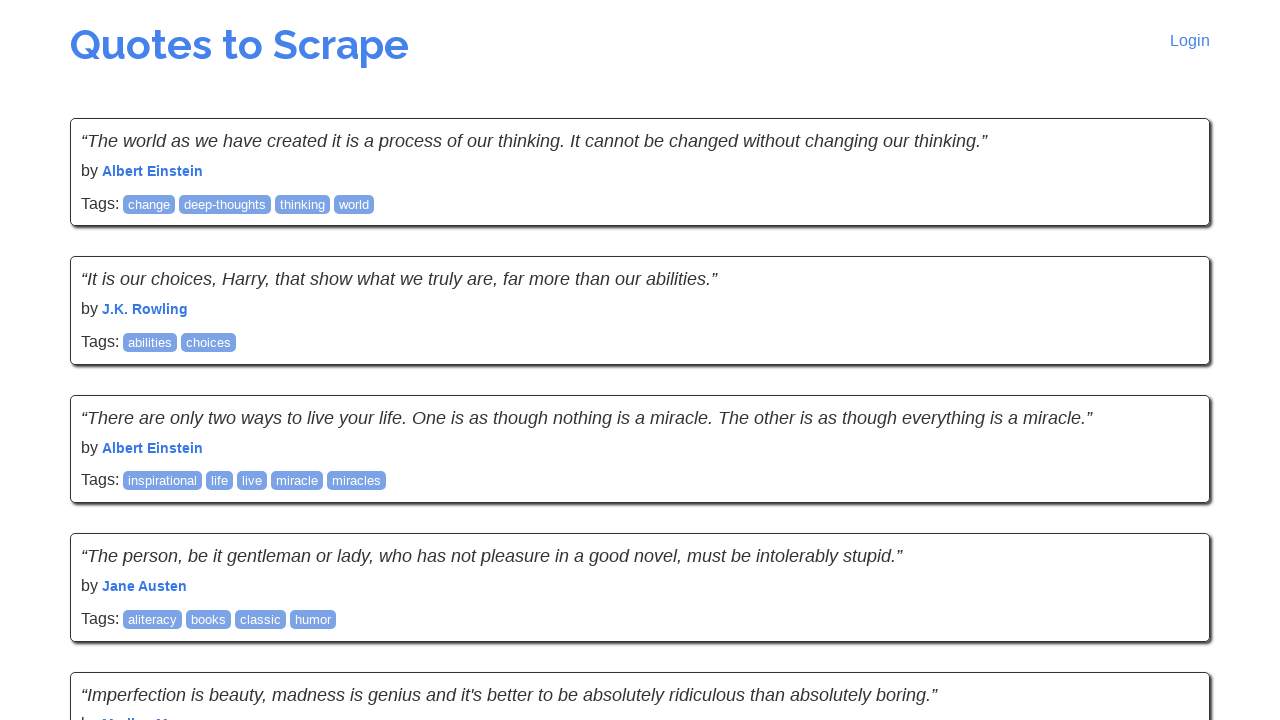

Verified author element is visible
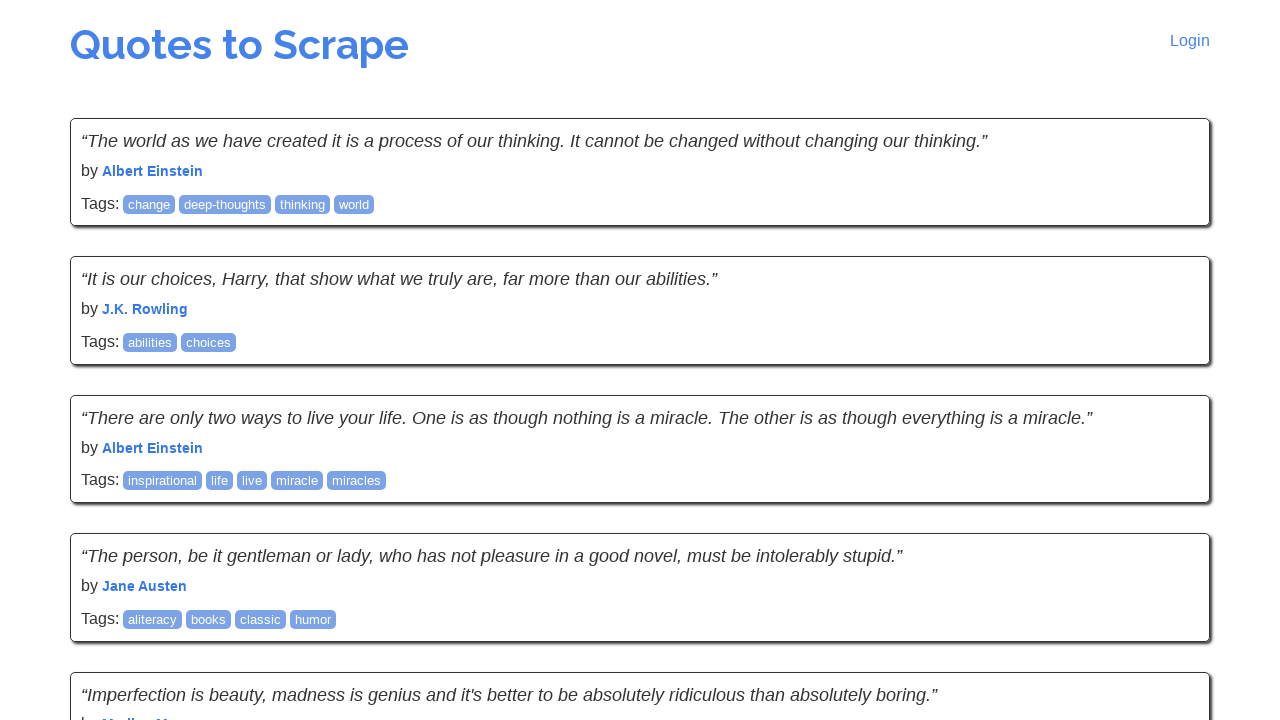

Navigated to page 2 of quotes
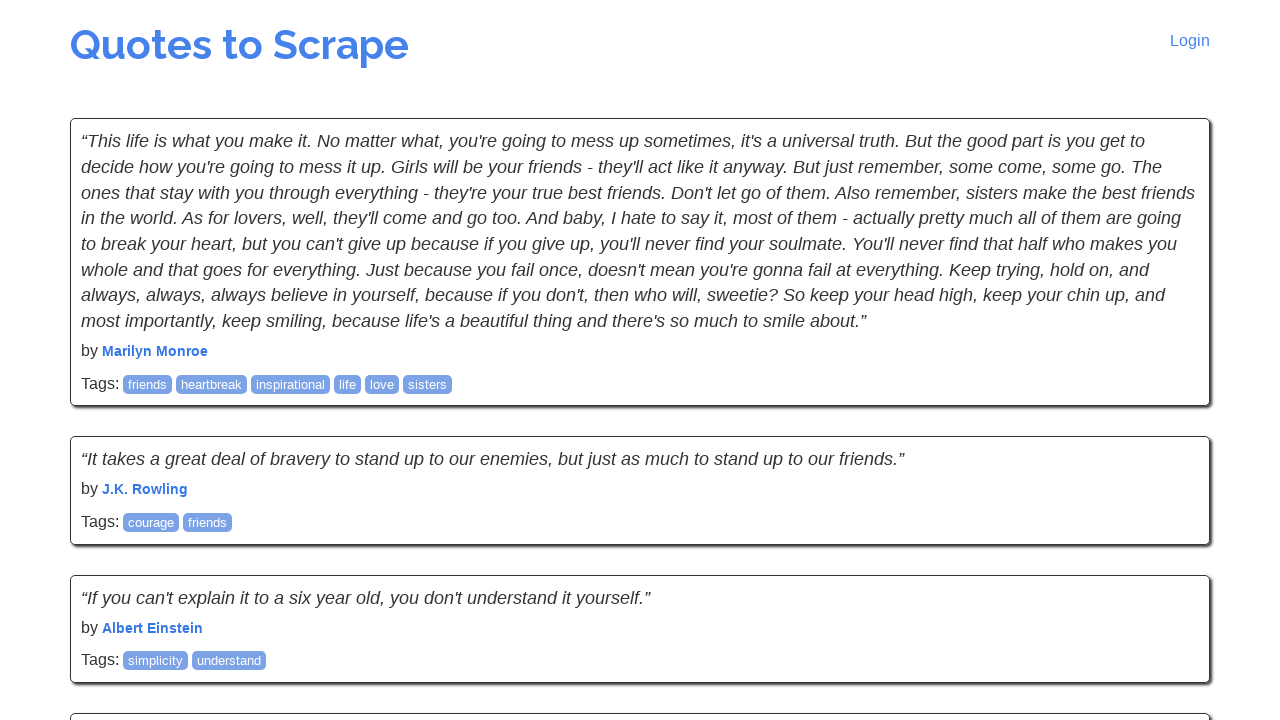

Waited for quote elements to load on page 2
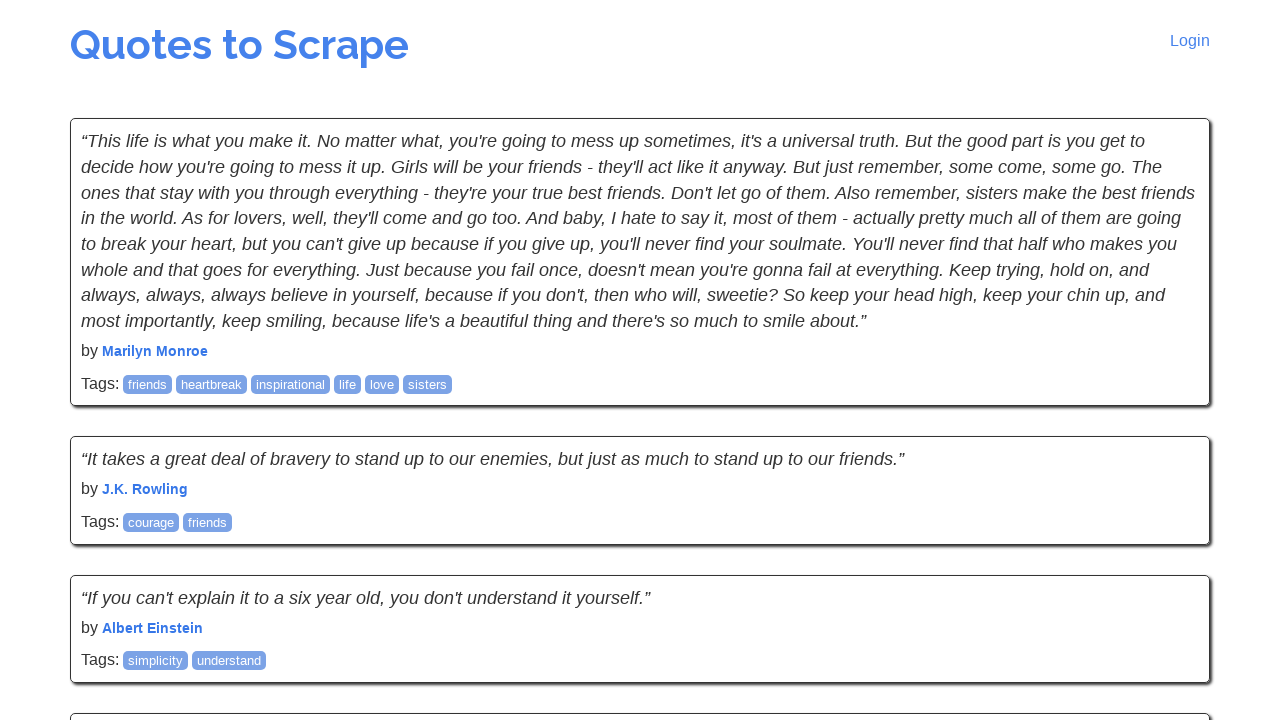

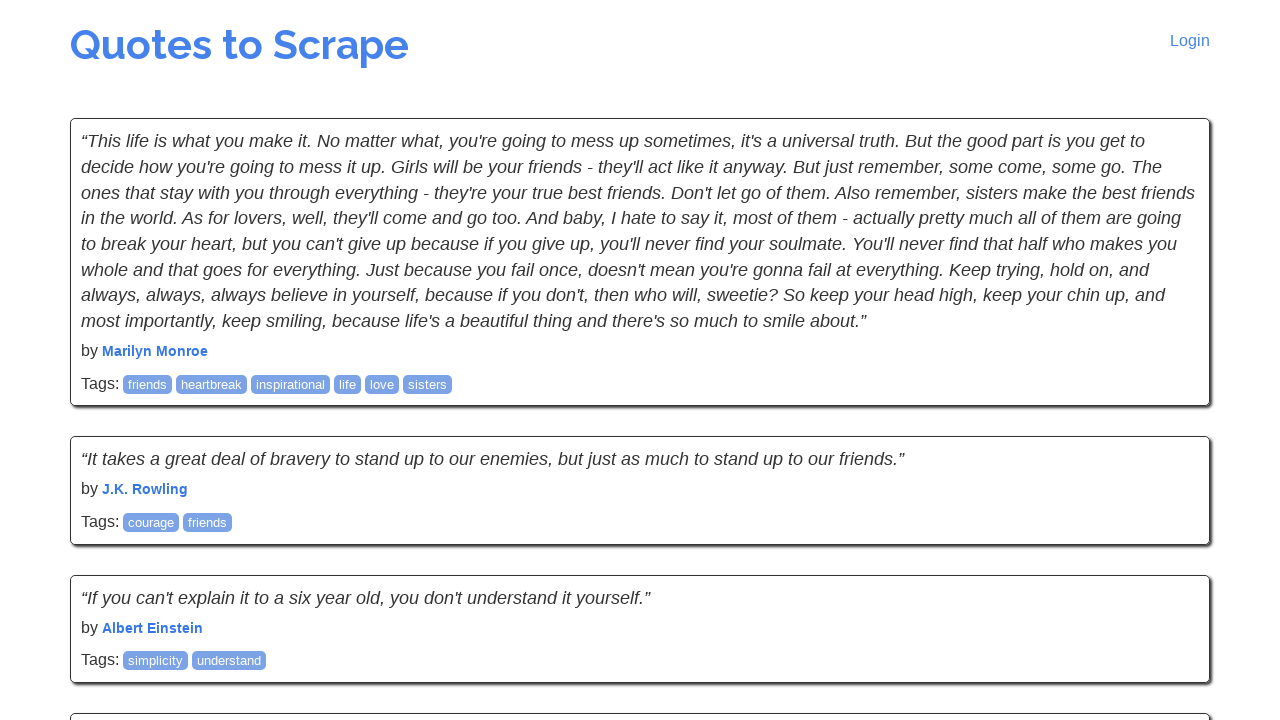